Tests element visibility by clicking a 'Hide' button and verifying that various buttons become hidden through different CSS mechanisms (removed from DOM, zero width, opacity 0, visibility hidden, display none, offscreen).

Starting URL: http://uitestingplayground.com/visibility

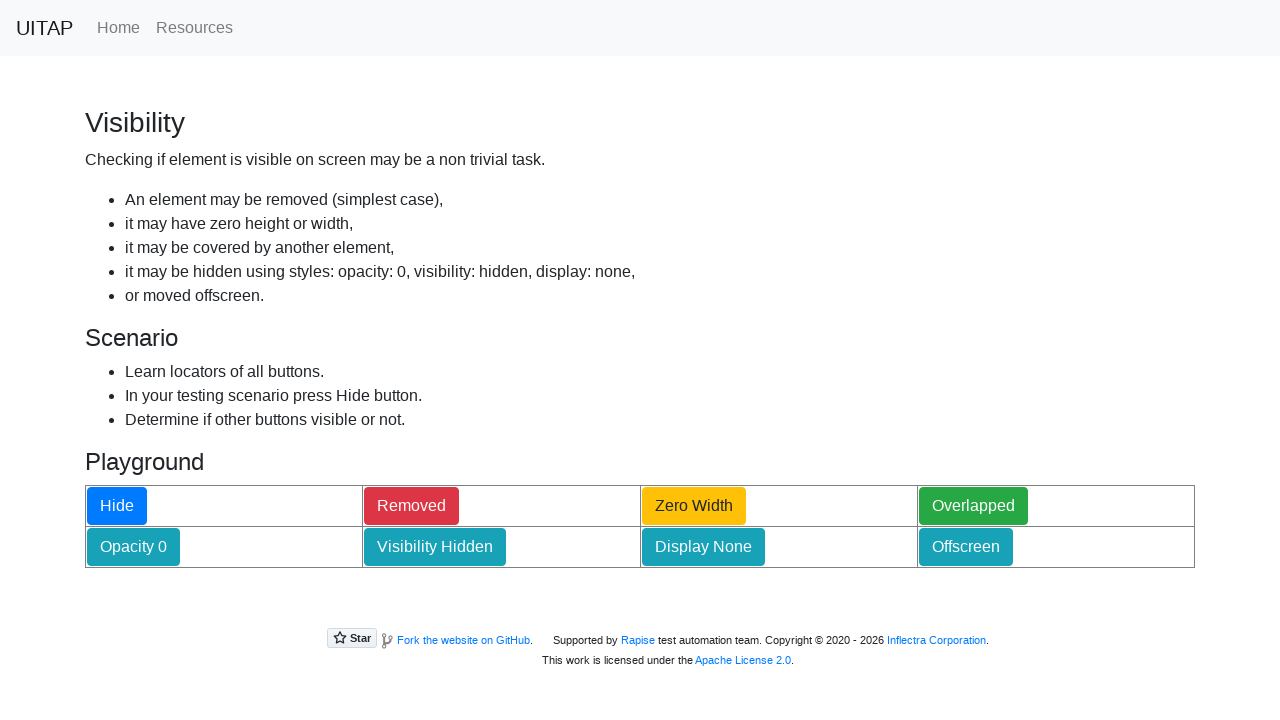

Located 'Hide' button
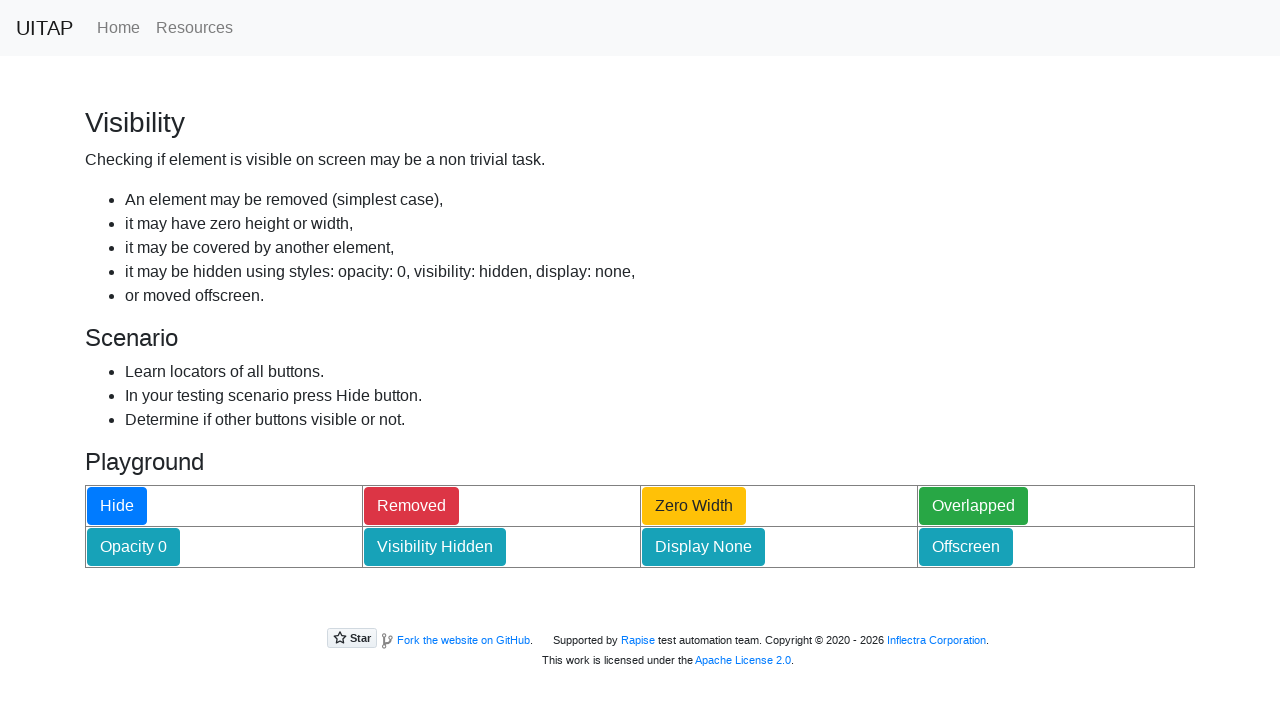

Located 'Removed' button
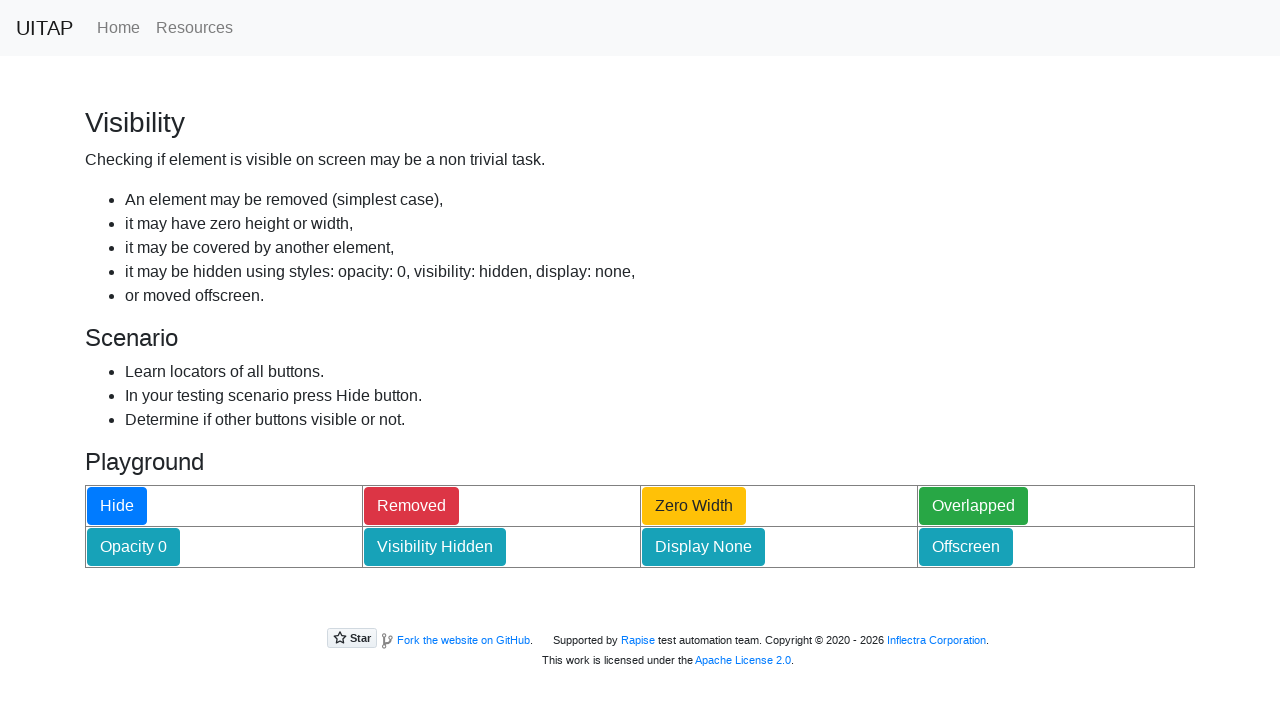

Located 'Zero Width' button
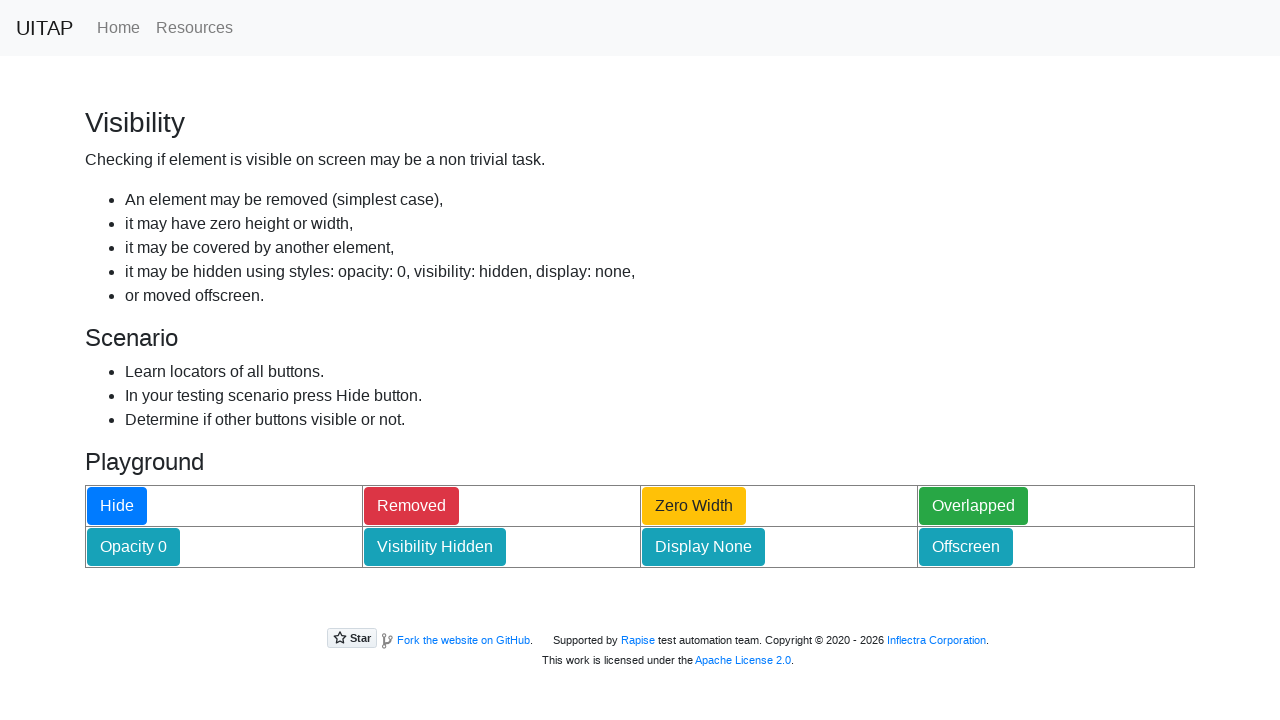

Located 'Overlapped' button
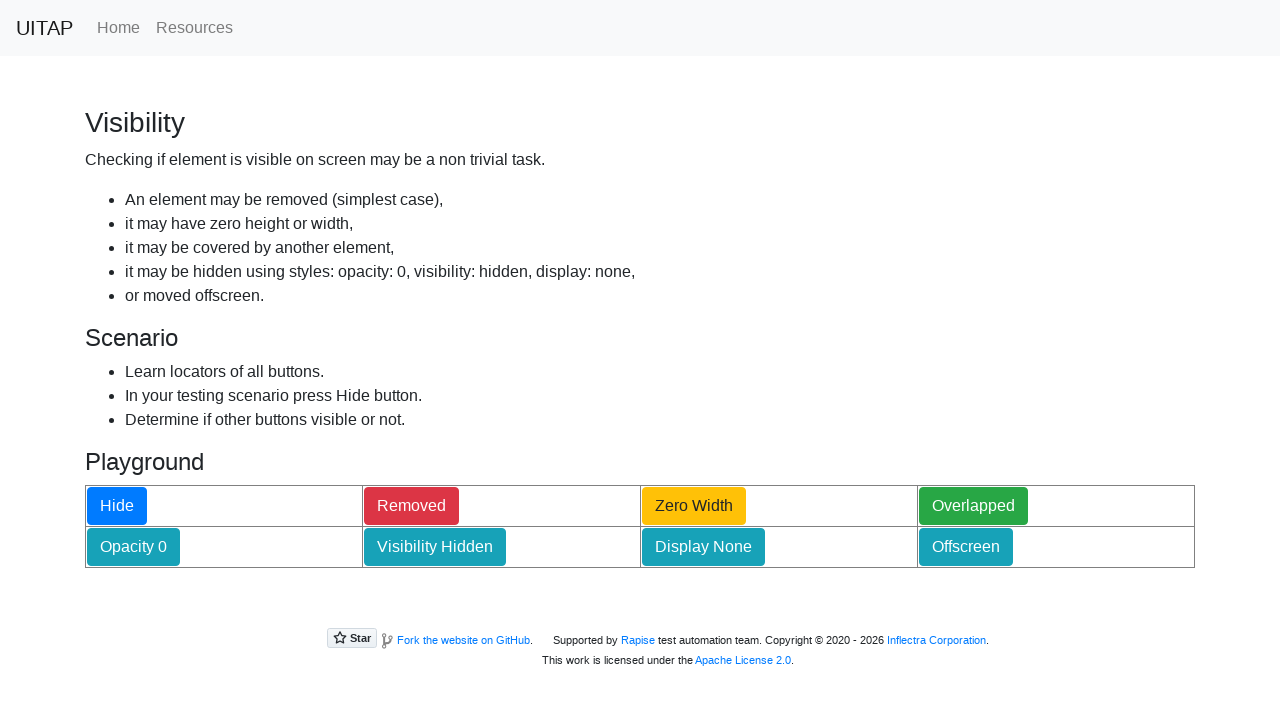

Located 'Opacity 0' button
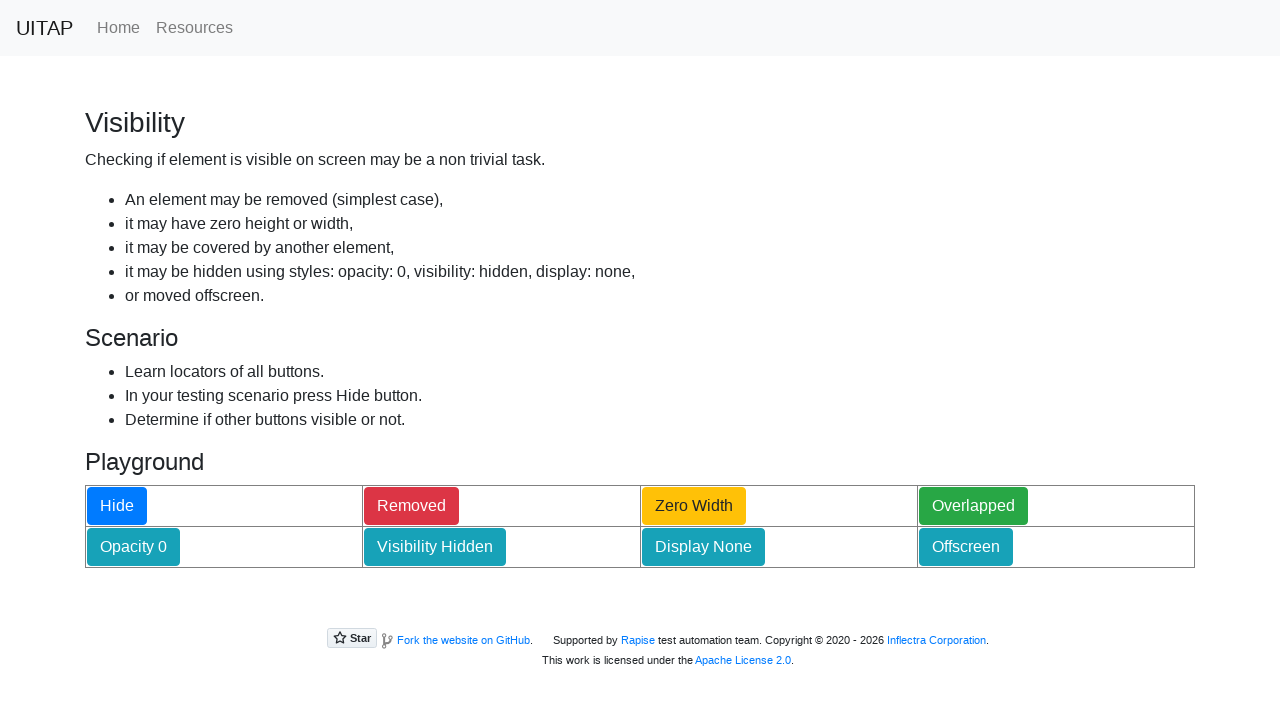

Located 'Visibility Hidden' button
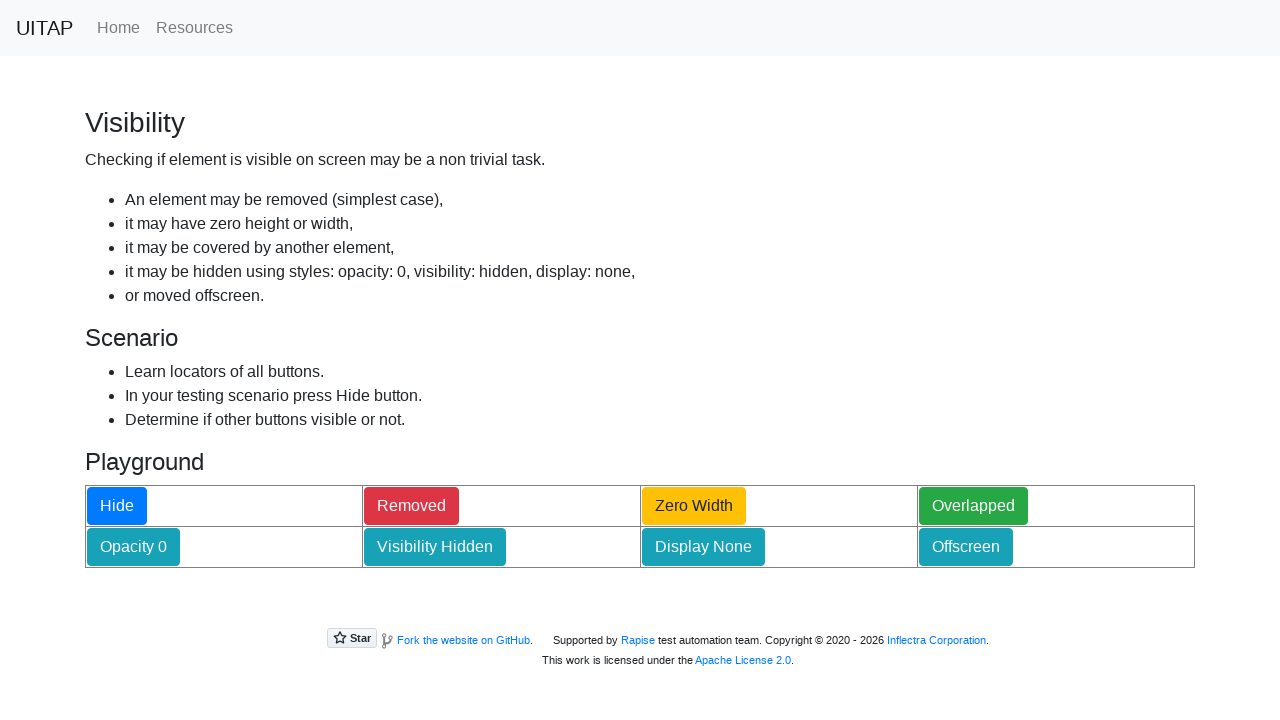

Located 'Display None' button
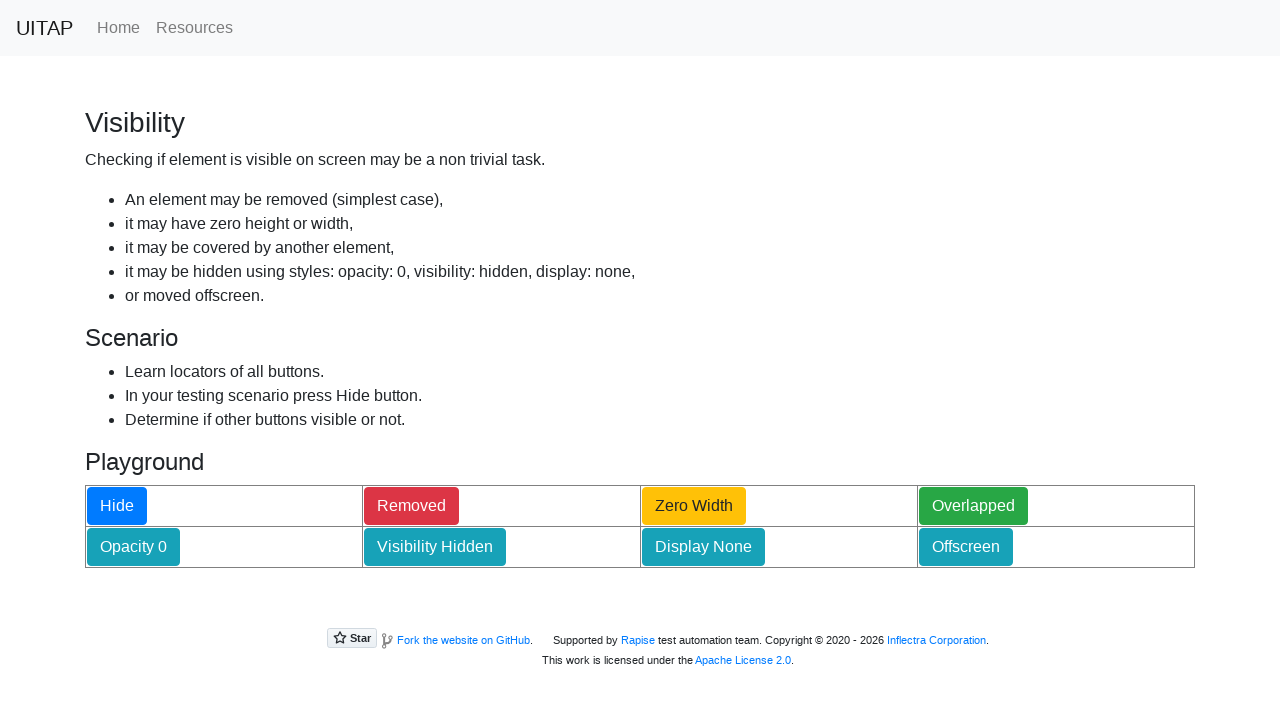

Located 'Offscreen' button
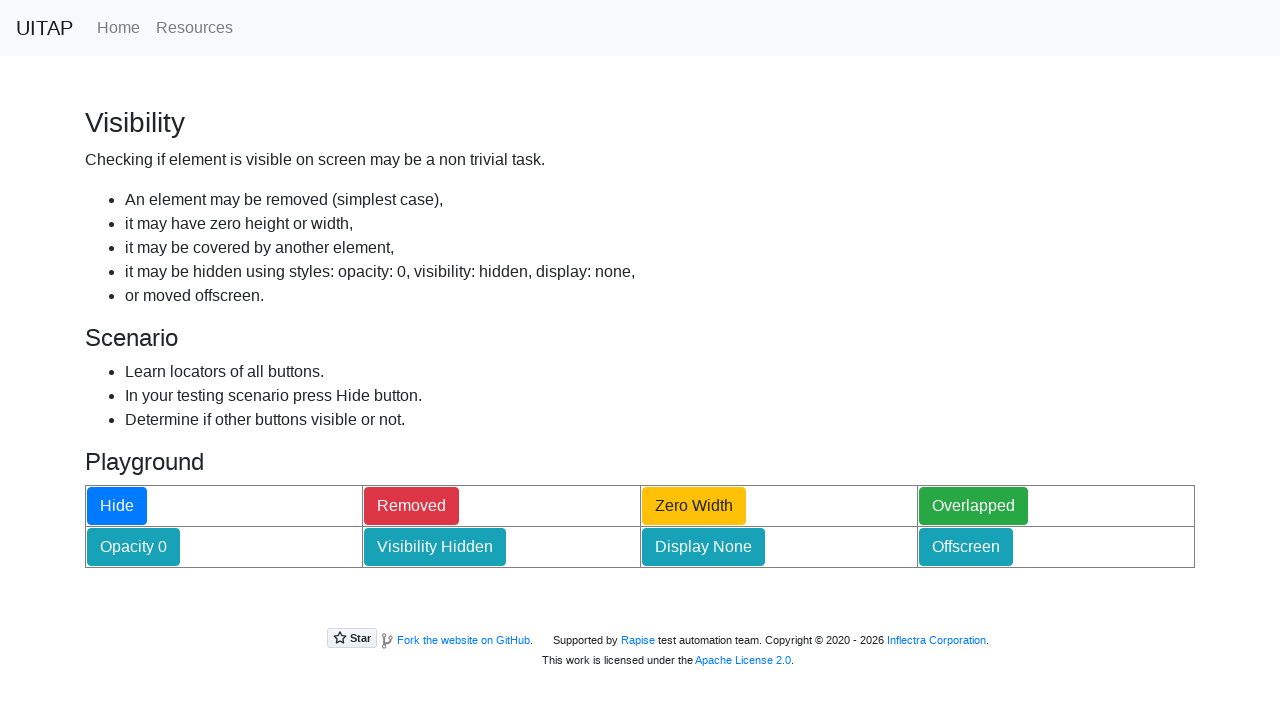

Clicked 'Hide' button to hide all other buttons at (117, 506) on internal:role=button[name="Hide"i]
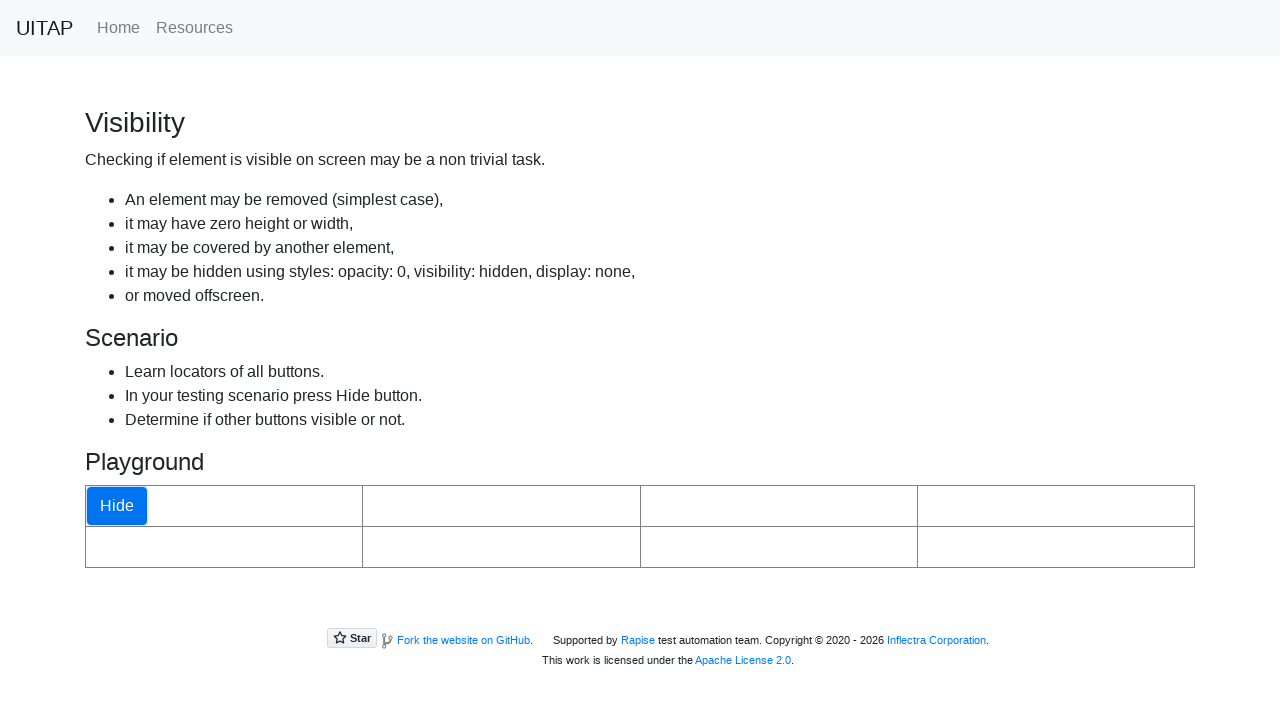

Verified 'Removed' button is hidden (removed from DOM)
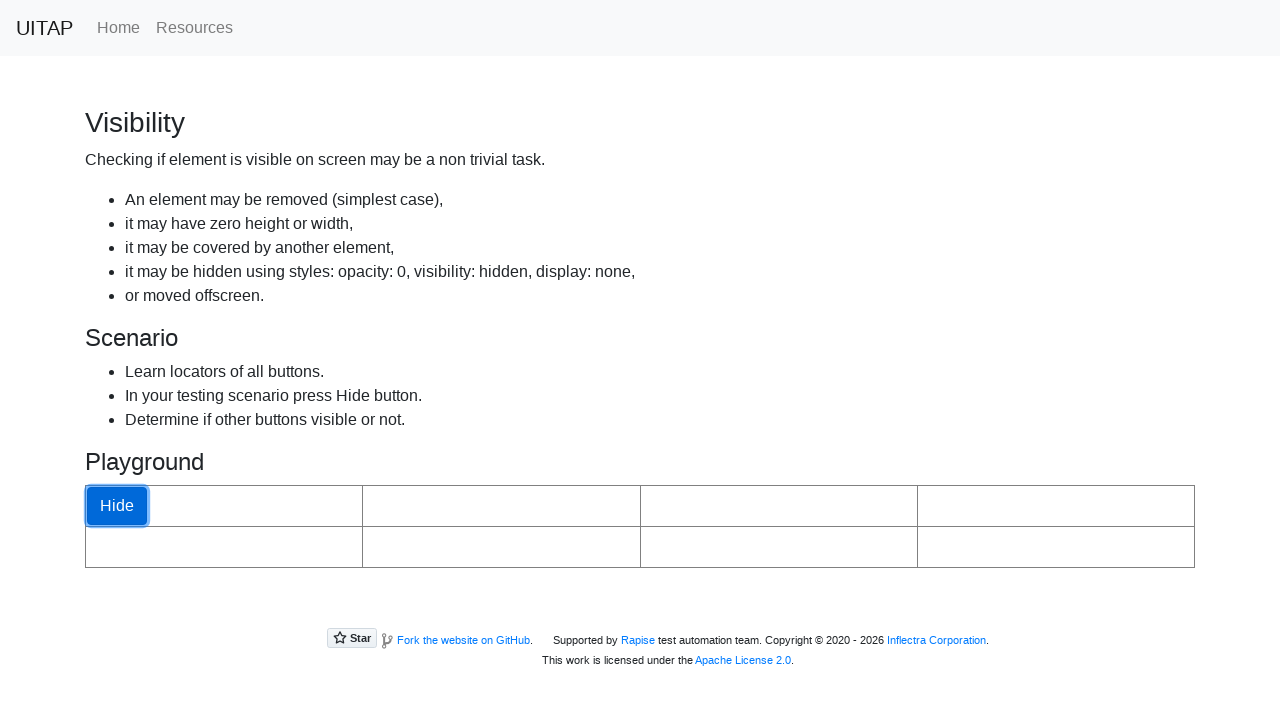

Verified 'Zero Width' button has zero width CSS
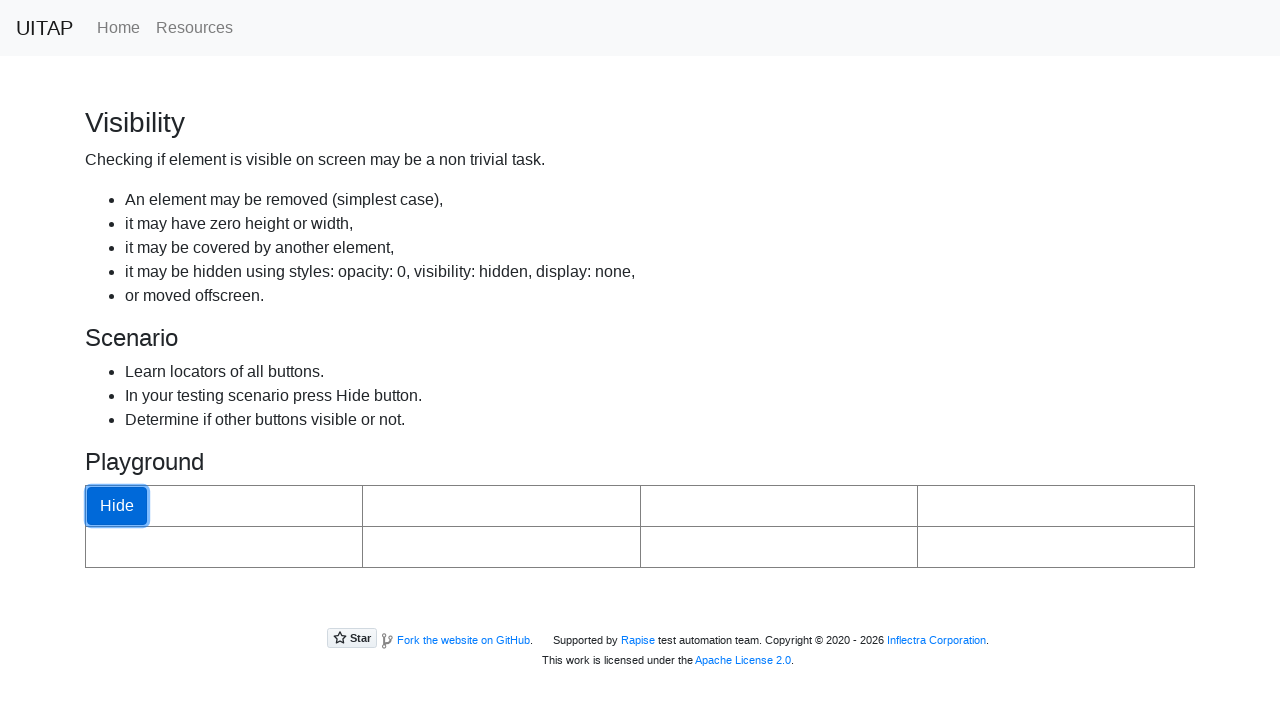

Scrolled 'Overlapped' button into view if needed
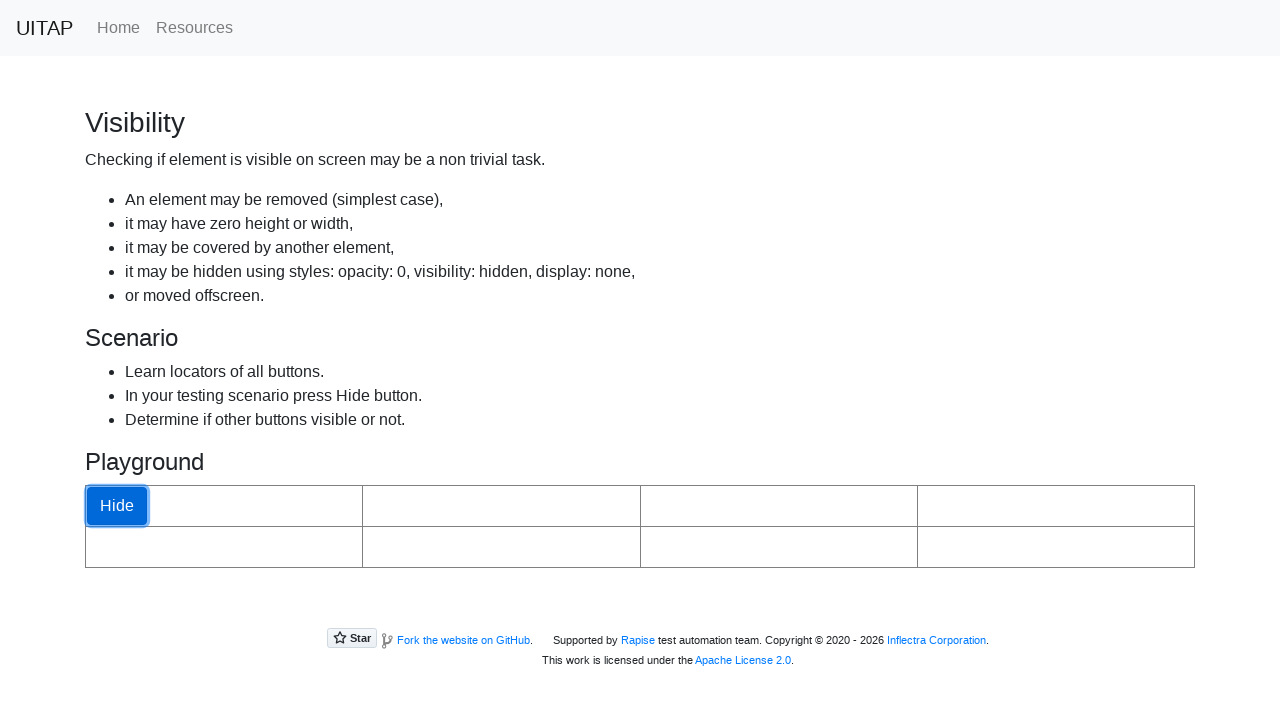

Confirmed 'Overlapped' button is not clickable (overlapped by another element) at (973, 506) on internal:role=button[name="Overlapped"i]
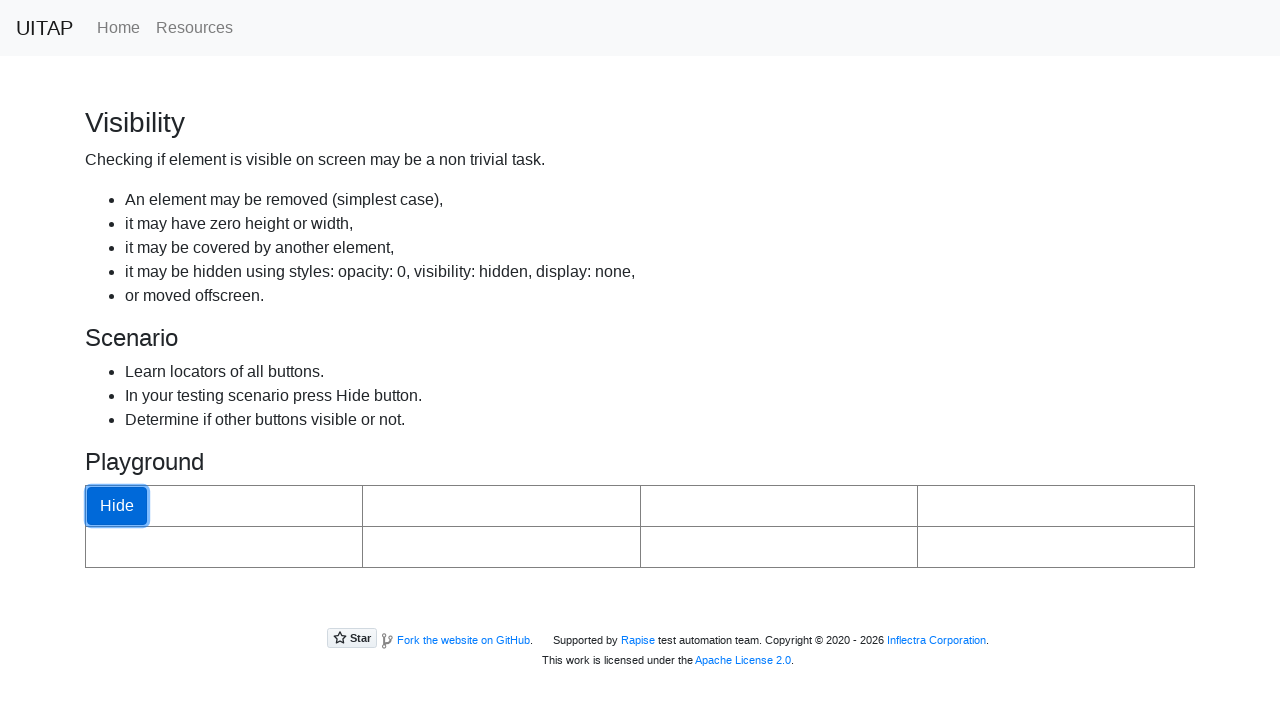

Verified 'Opacity 0' button has opacity set to 0
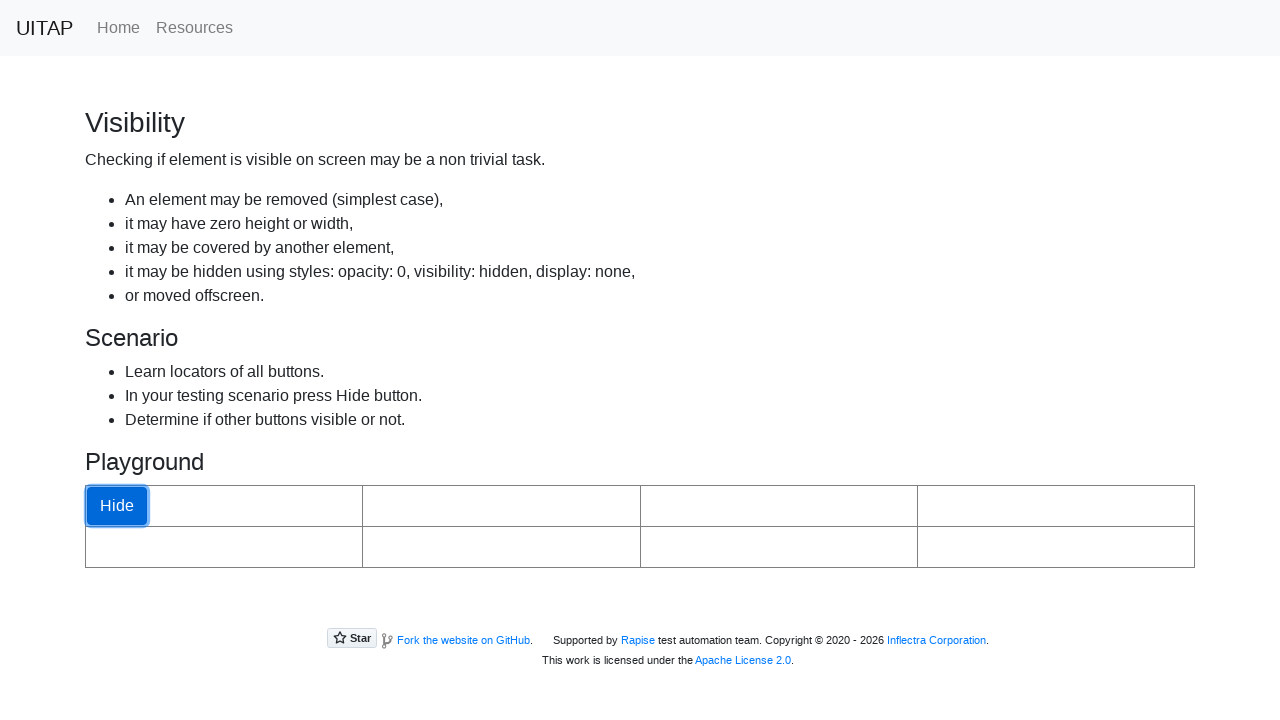

Verified 'Visibility Hidden' button is hidden
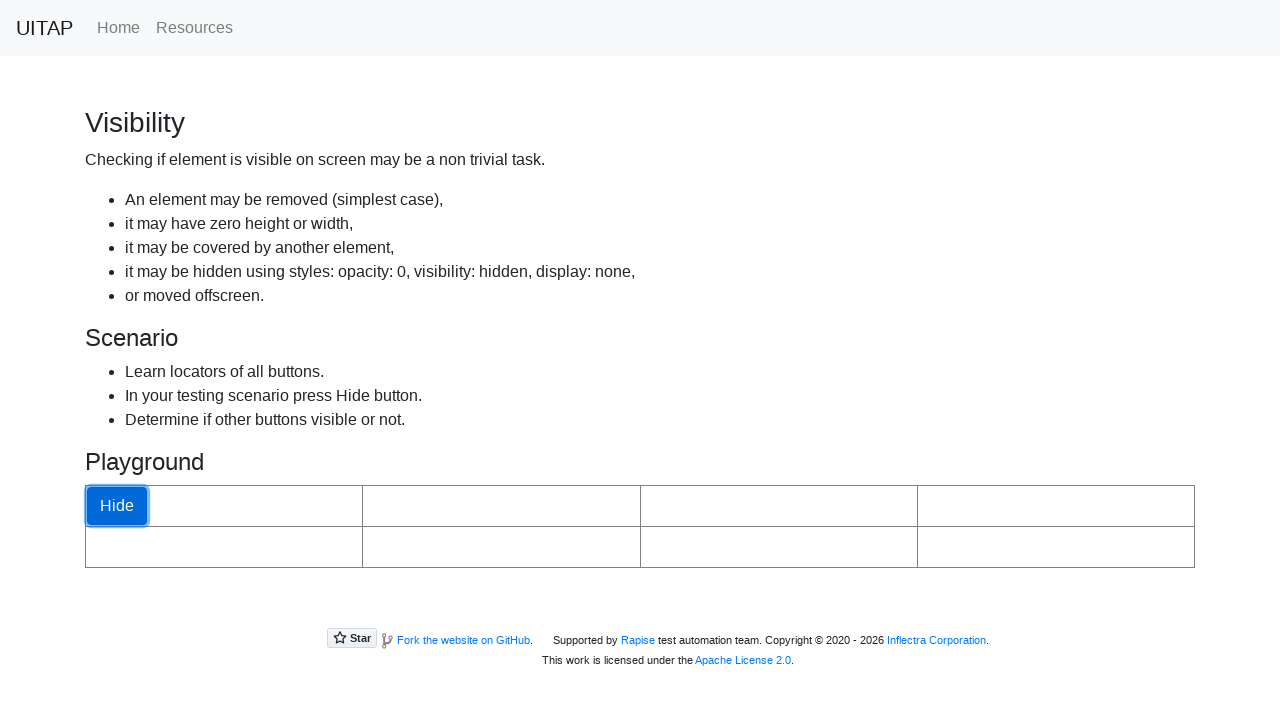

Verified 'Display None' button is hidden
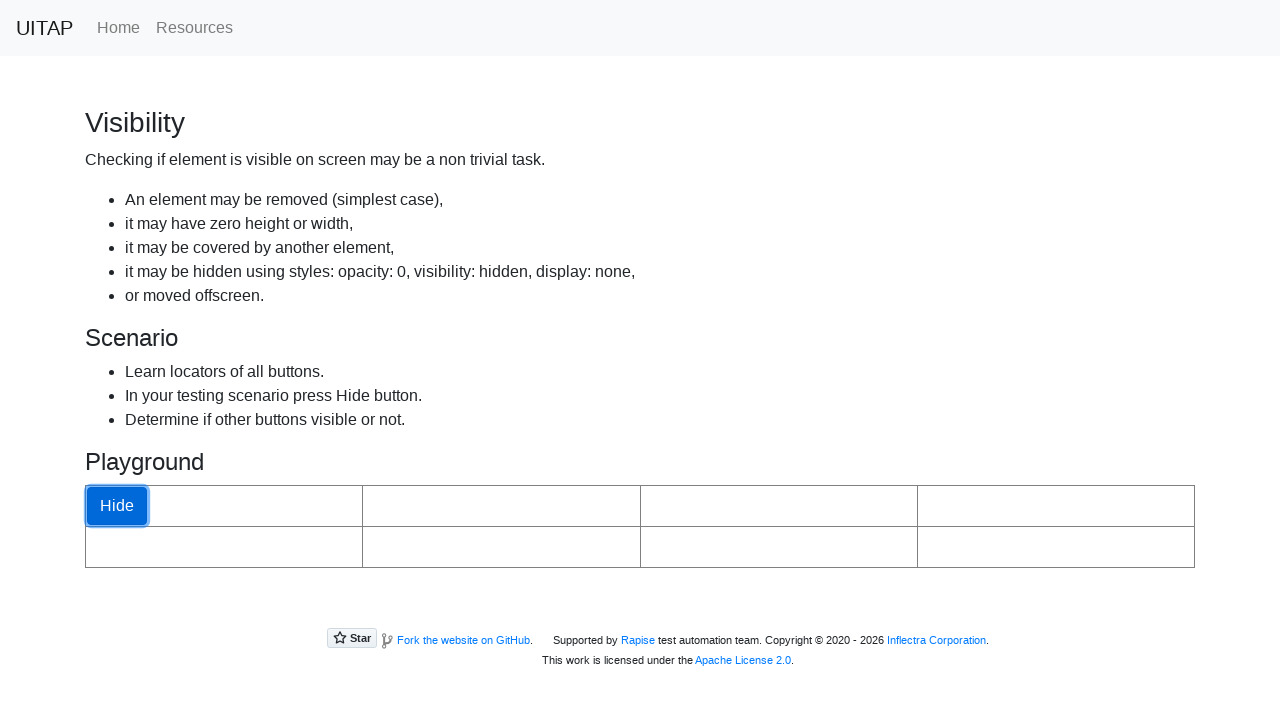

Verified 'Offscreen' button is not in viewport
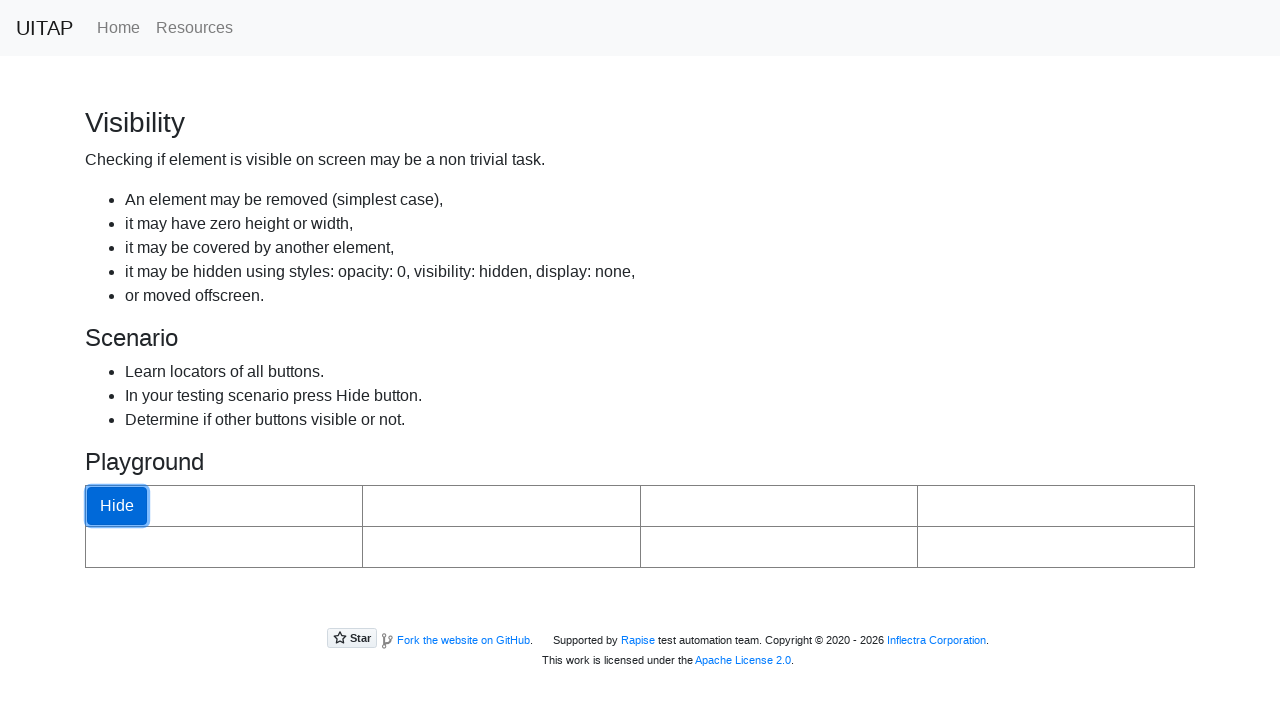

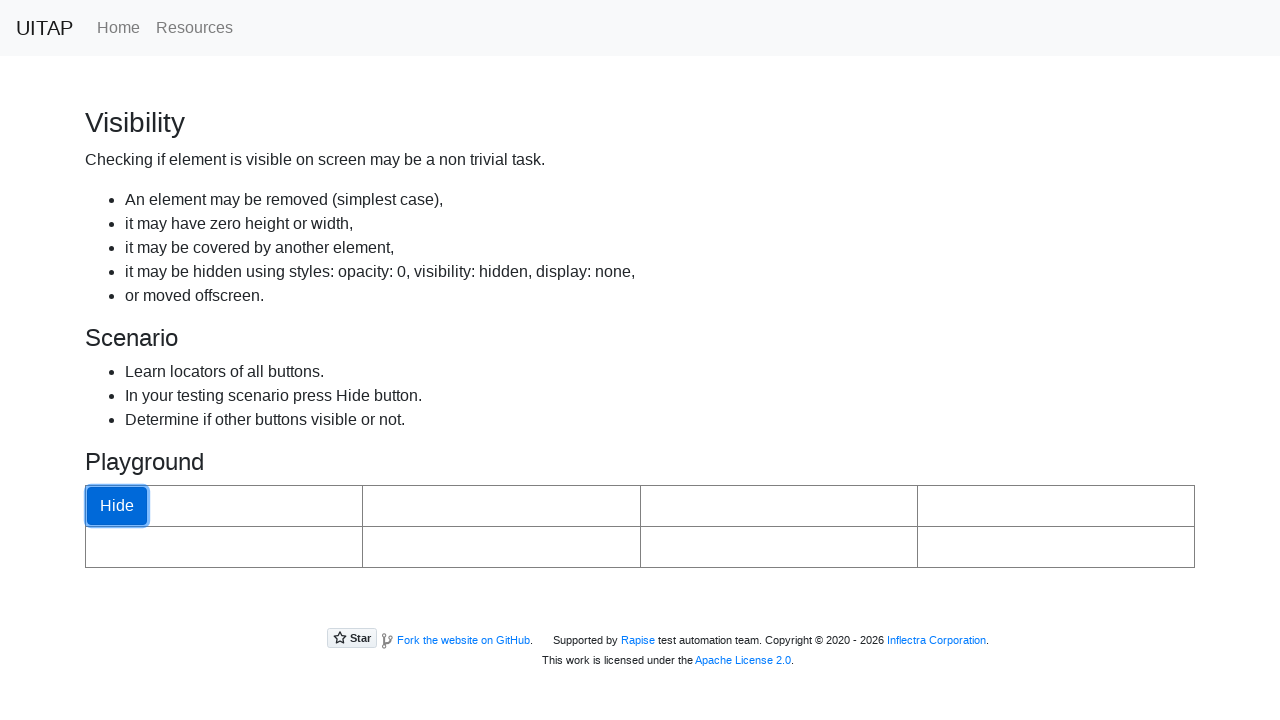